Navigates to the Python.org website homepage

Starting URL: http://www.python.org

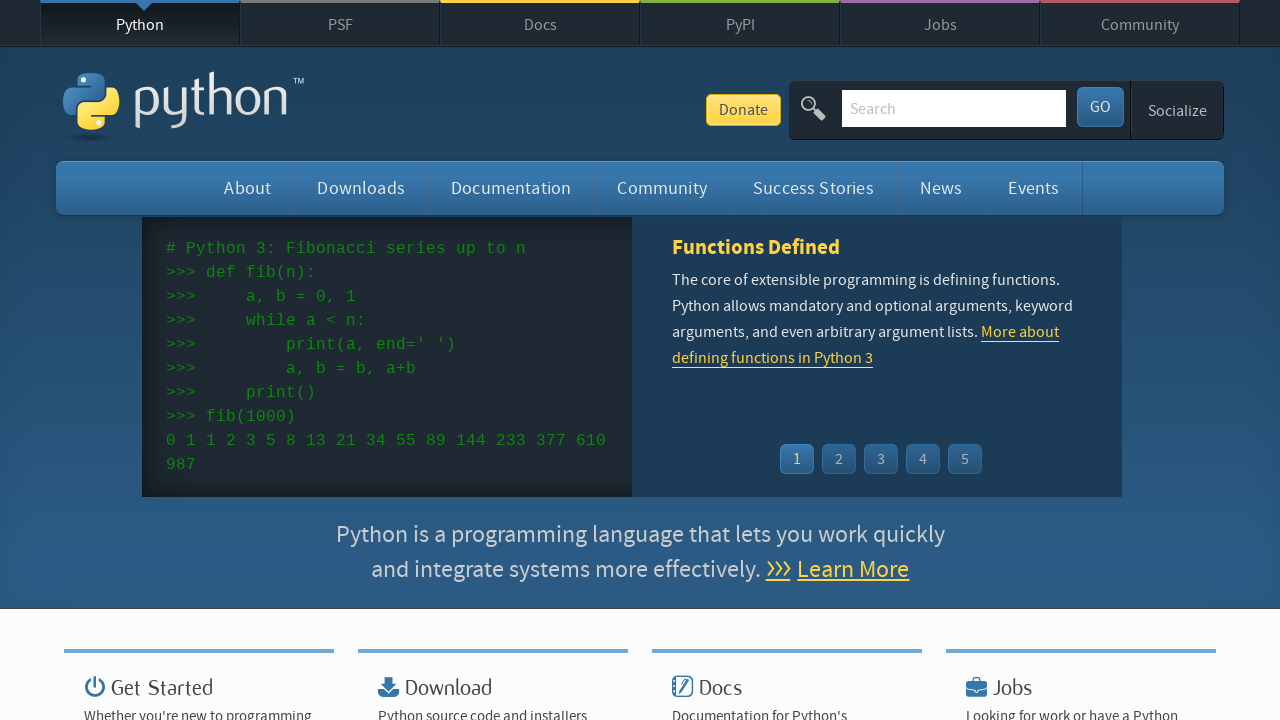

Navigated to Python.org homepage
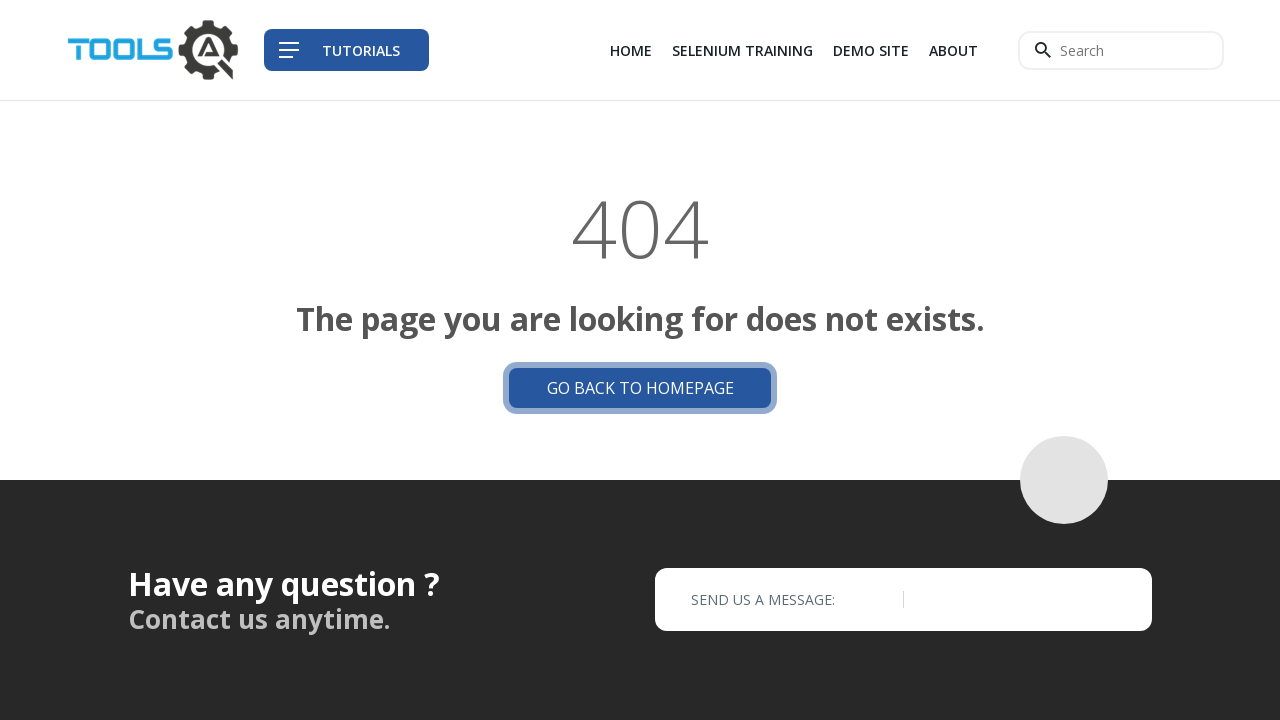

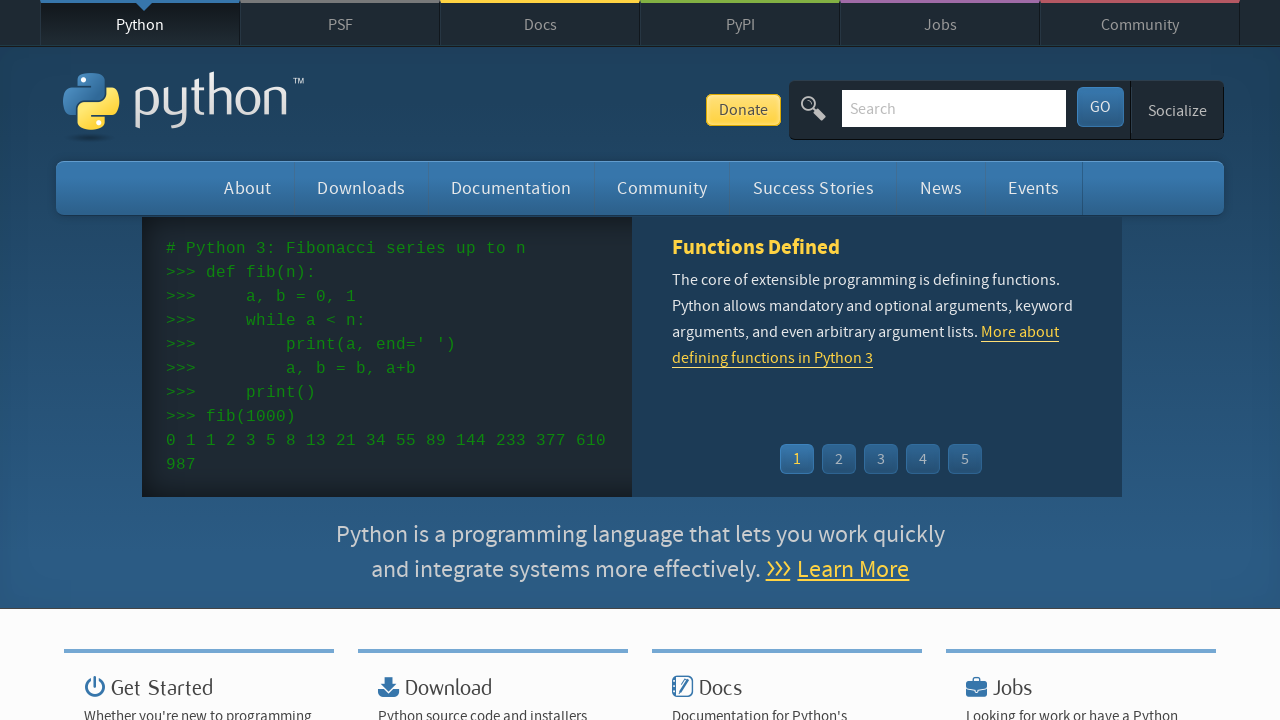